Tests flight dynamic search functionality on Ctrip website by searching for a flight number and then searching for flights between departure and arrival cities.

Starting URL: https://www.ctrip.com/

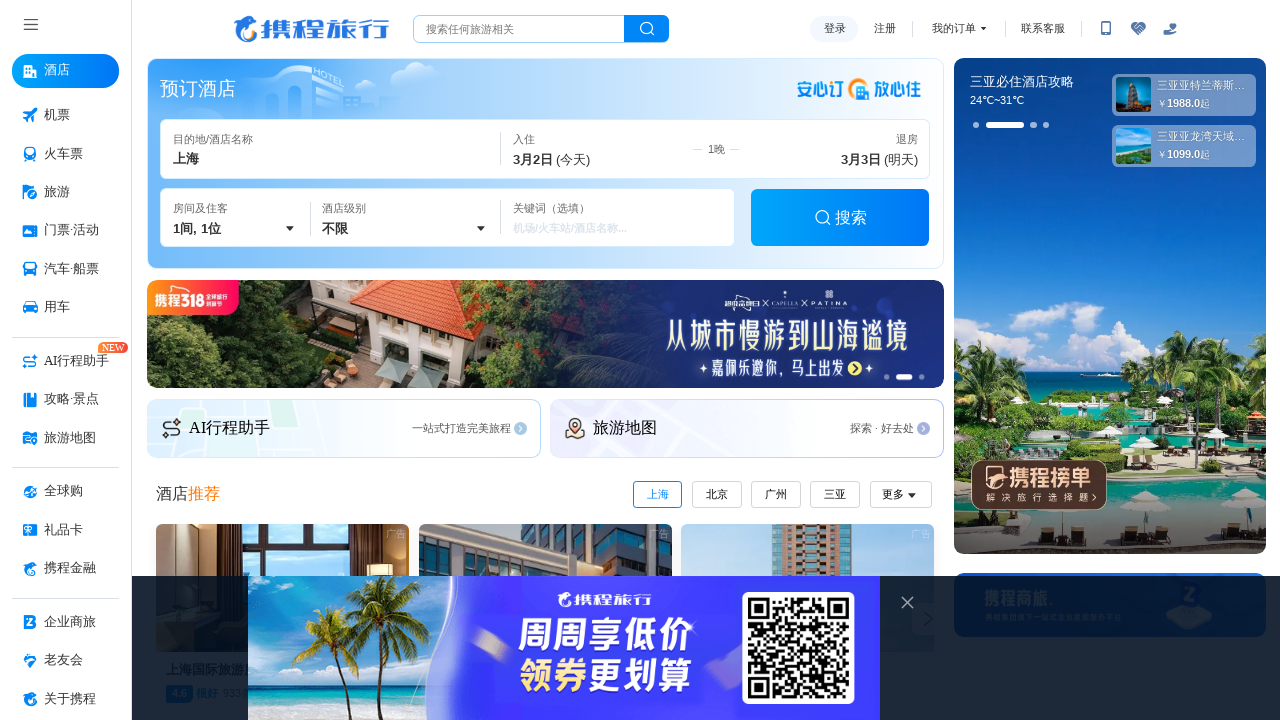

Clicked on the Ticket navigation button at (66, 116) on div.lsn_nav_content_wrap_ci7QT div.lsn_first_nav_wrap_LZamG:nth-child(2)
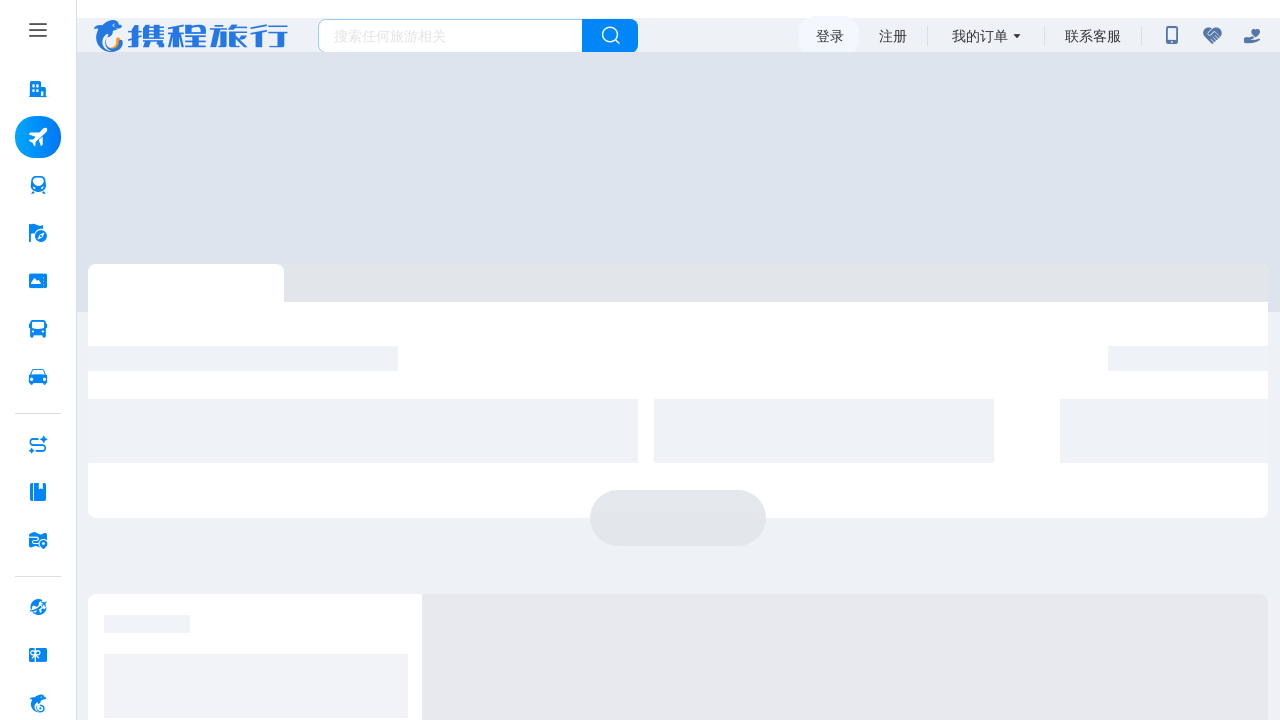

Clicked on the flight search submenu option at (97, 268) on div.lsn_nav_content_wrap_ci7QT div.lsn_first_nav_wrap_LZamG:nth-child(2) a.lsn_s
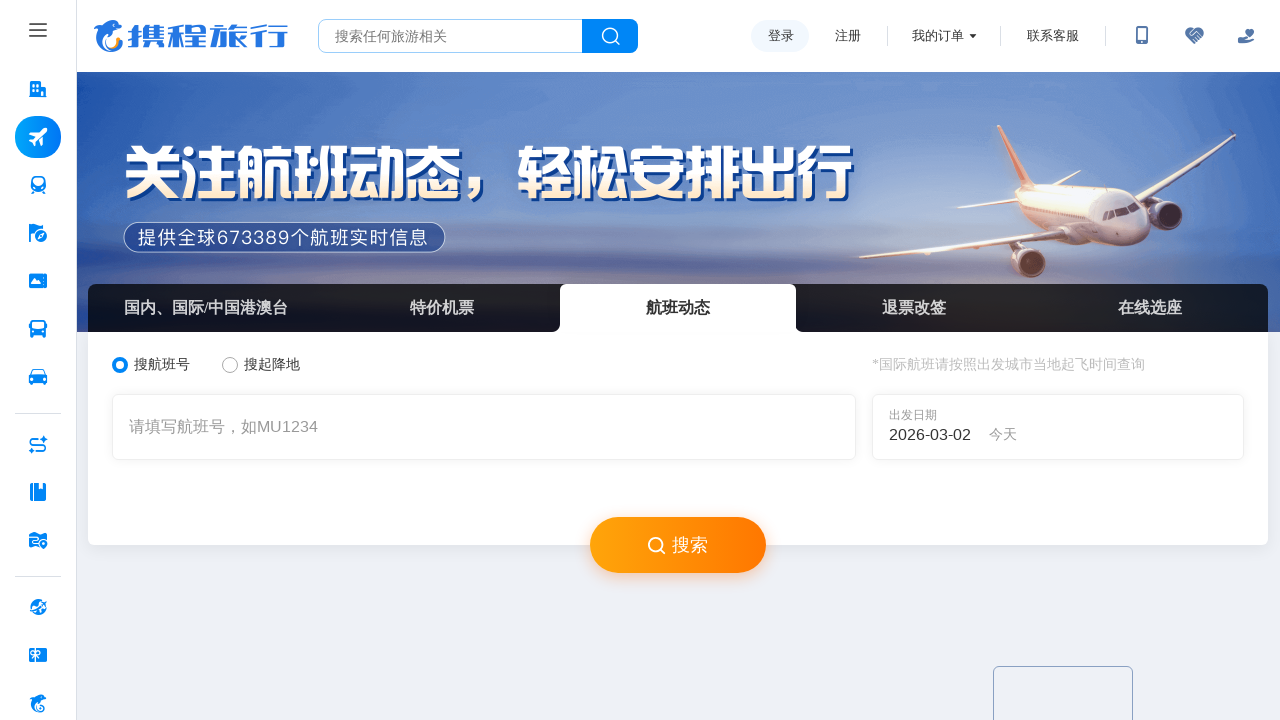

Clicked on search by flight number option at (151, 365) on internal:text="\u641c\u822a\u73ed\u53f7"i
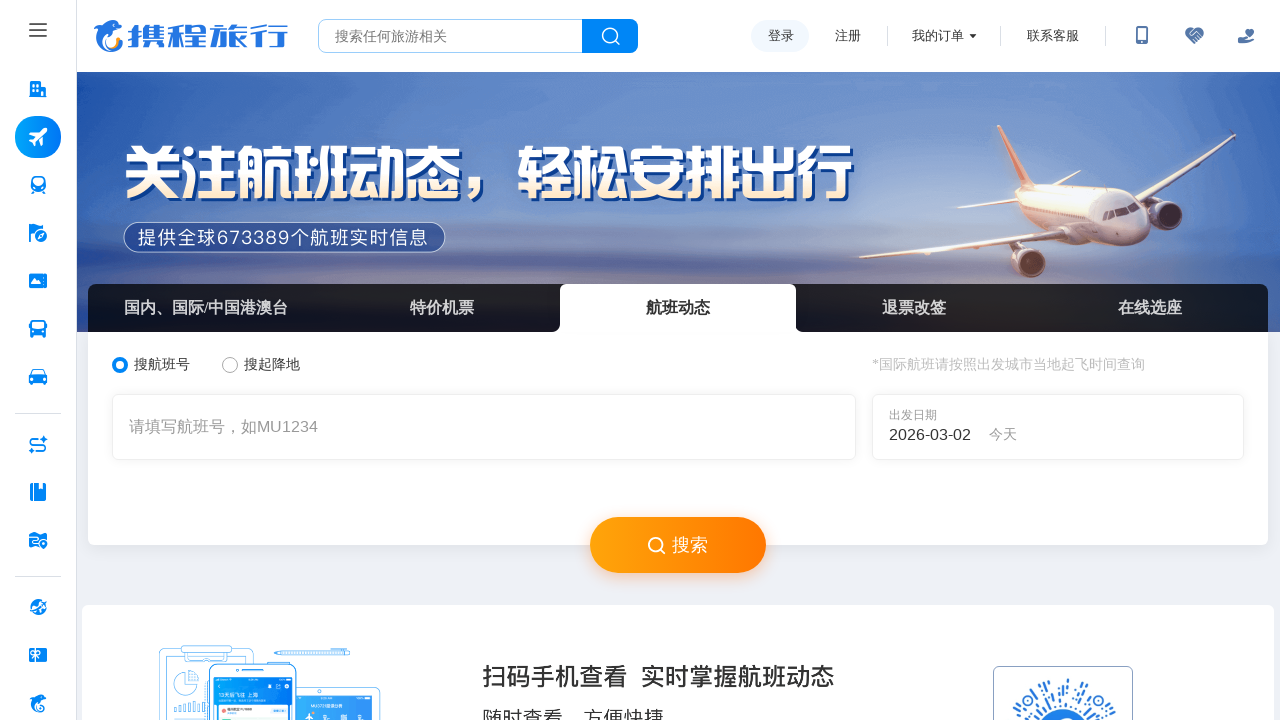

Filled flight number field with 'MU5099' on internal:attr=[placeholder="请填写航班号，如MU1234"i]
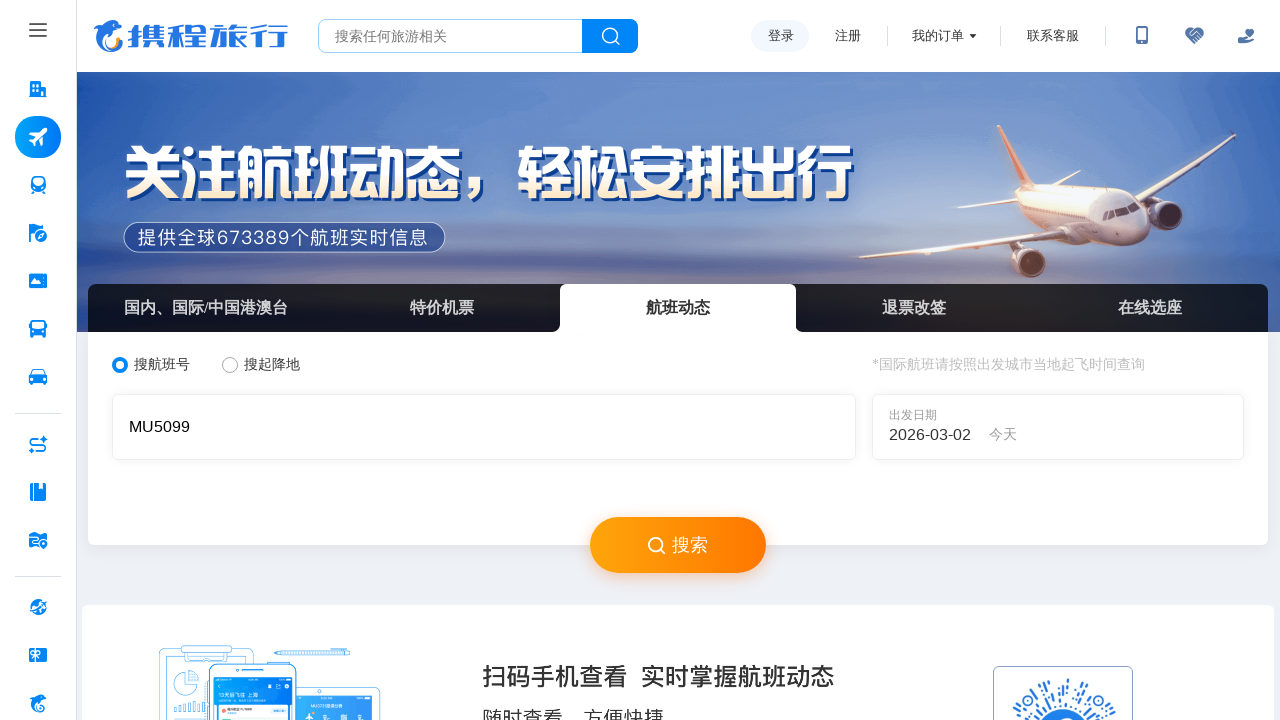

Clicked search button to search for flight number at (690, 545) on internal:text="\u641c\u7d22"i
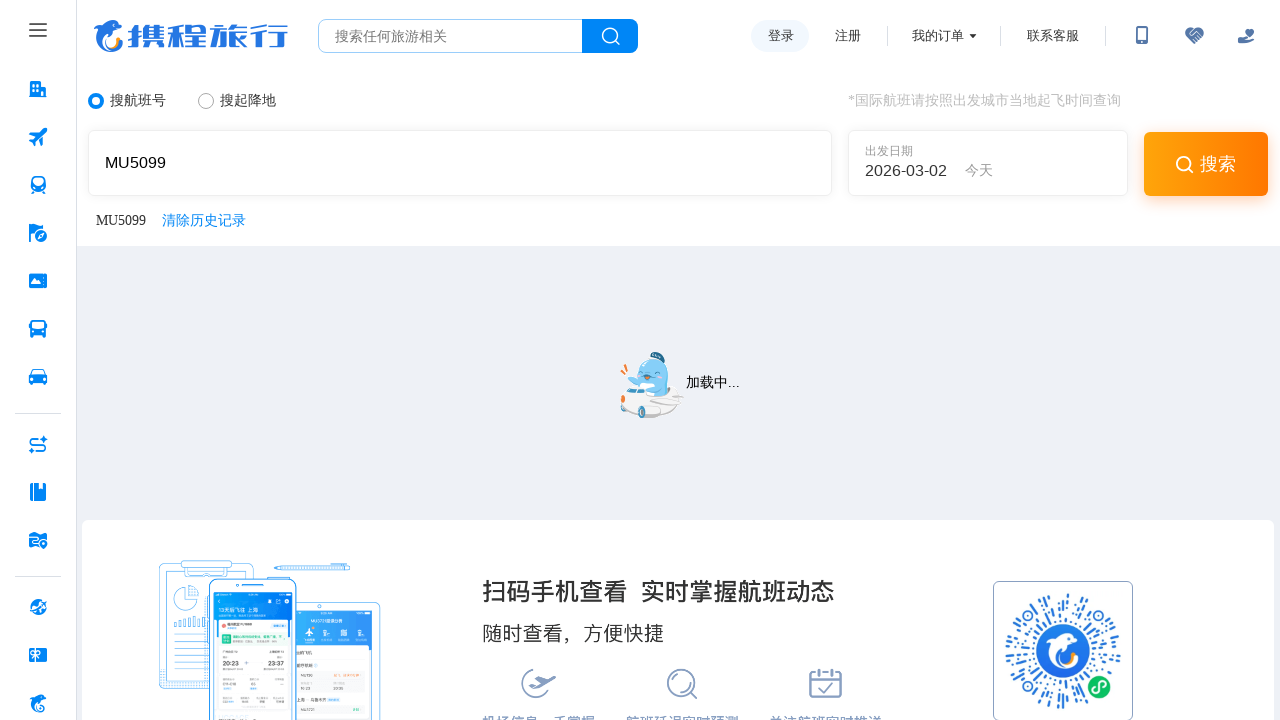

Clicked on search by departure and arrival city option at (237, 101) on internal:text="\u641c\u8d77\u964d\u5730"i
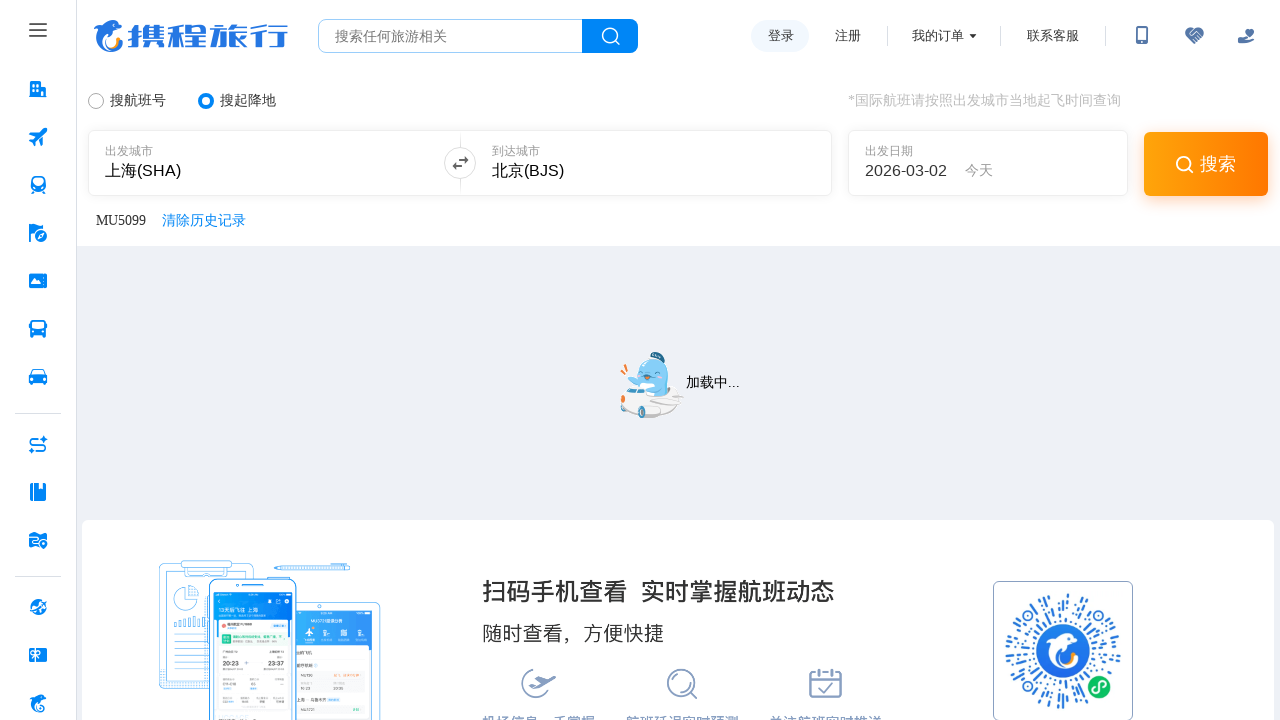

Clicked on departure city input field at (271, 171) on internal:attr=[placeholder="请填写出发城市或机场"i]
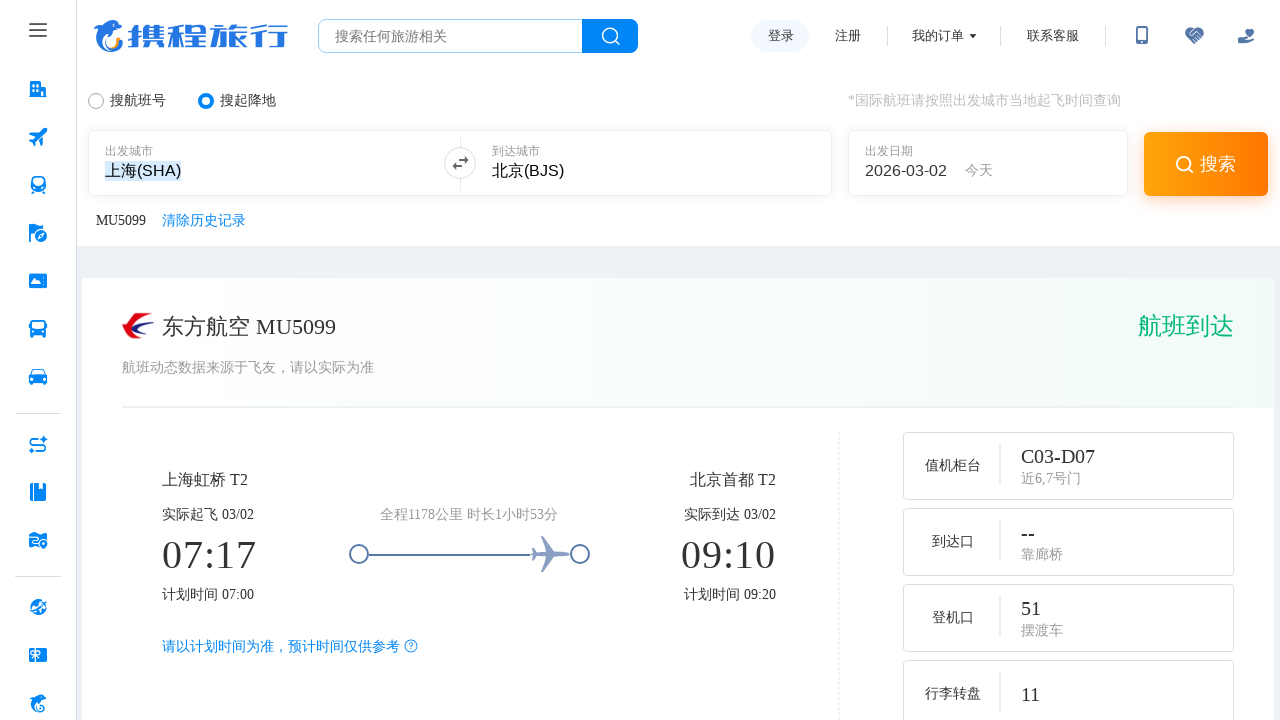

Selected Beijing as departure city at (683, 364) on internal:text="\u5317\u4eac"s
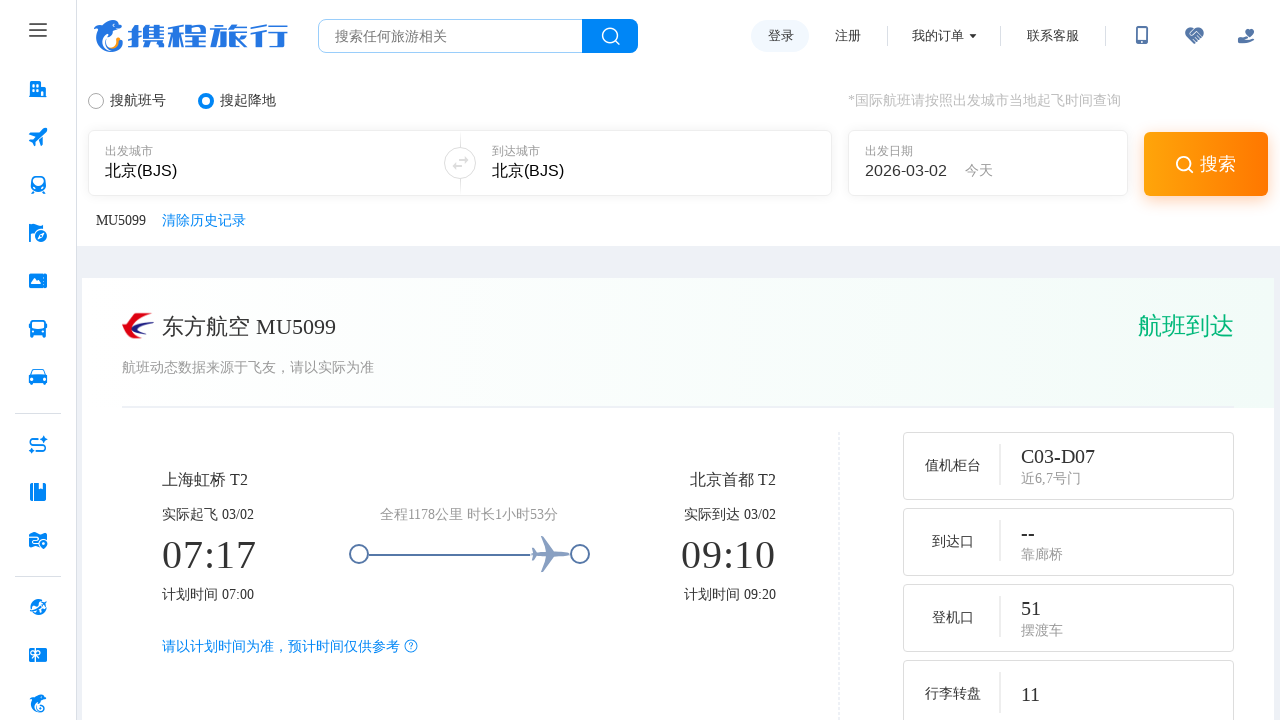

Clicked on arrival city input field at (650, 171) on internal:attr=[placeholder="请填写到达城市或机场"i]
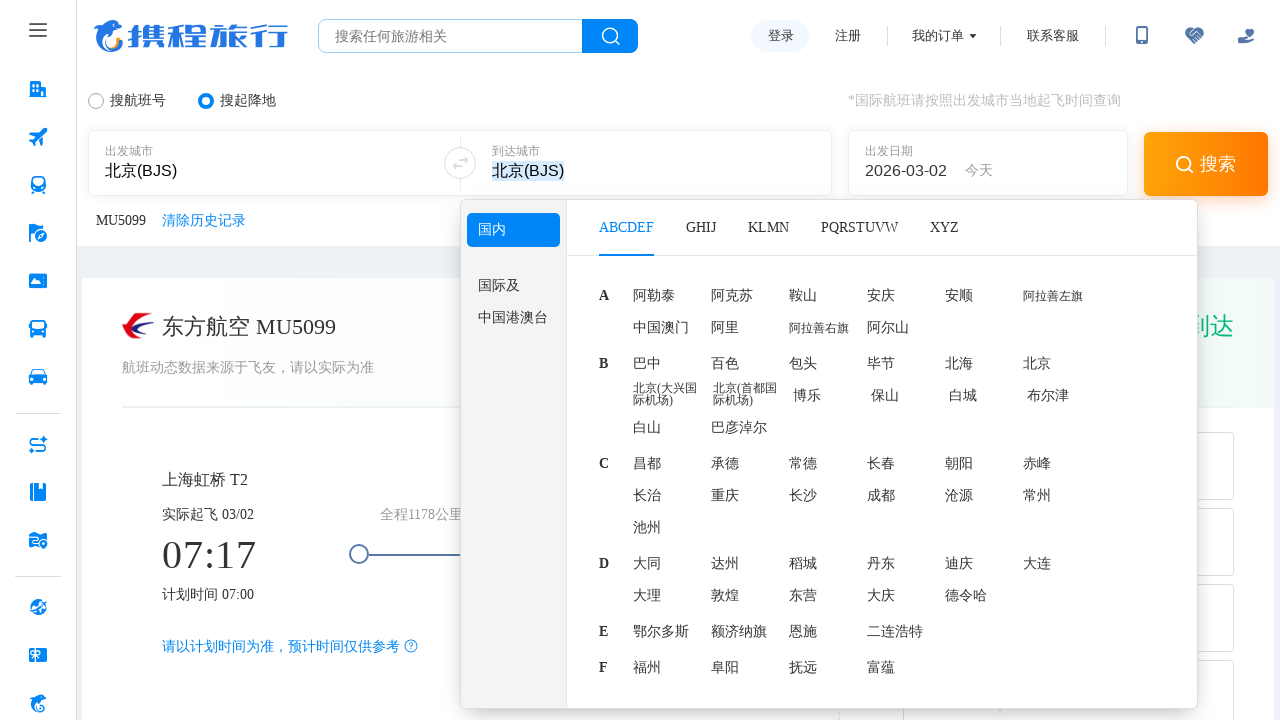

Selected Macau, China as arrival city at (664, 328) on internal:text="\u4e2d\u56fd\u6fb3\u95e8"s
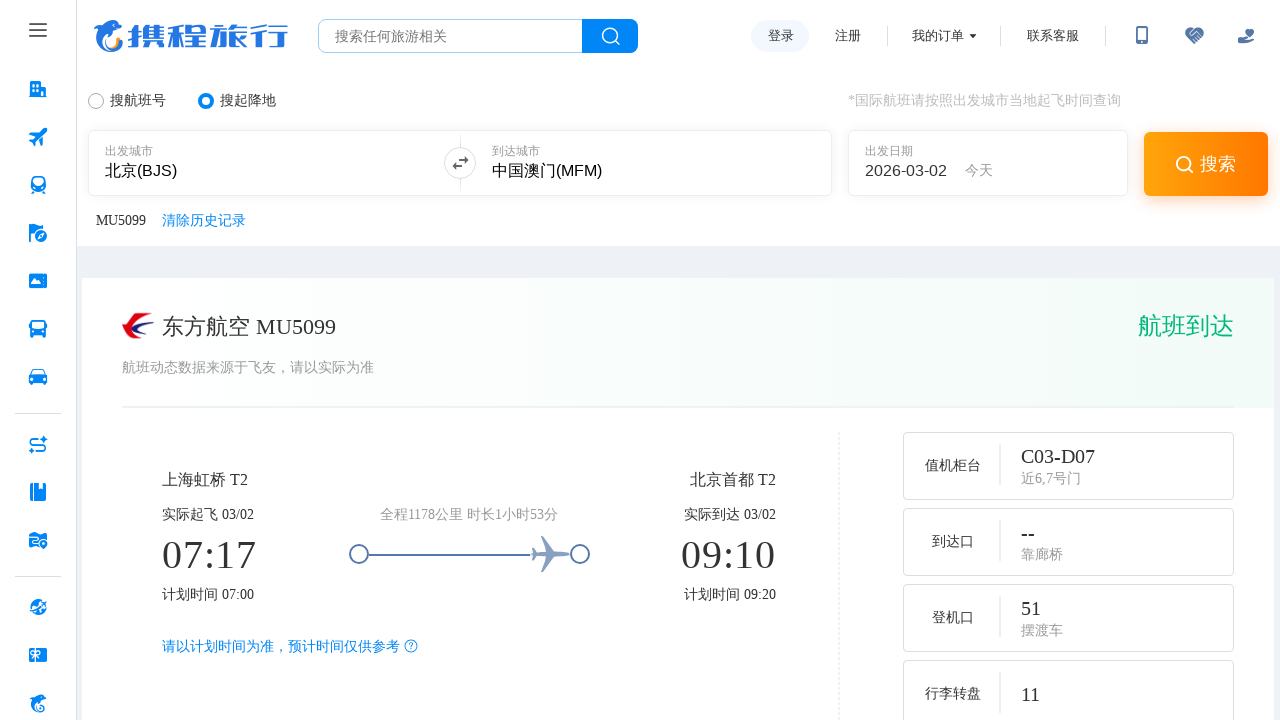

Clicked search button to search for flights between Beijing and Macau at (1218, 164) on internal:text="\u641c\u7d22"i
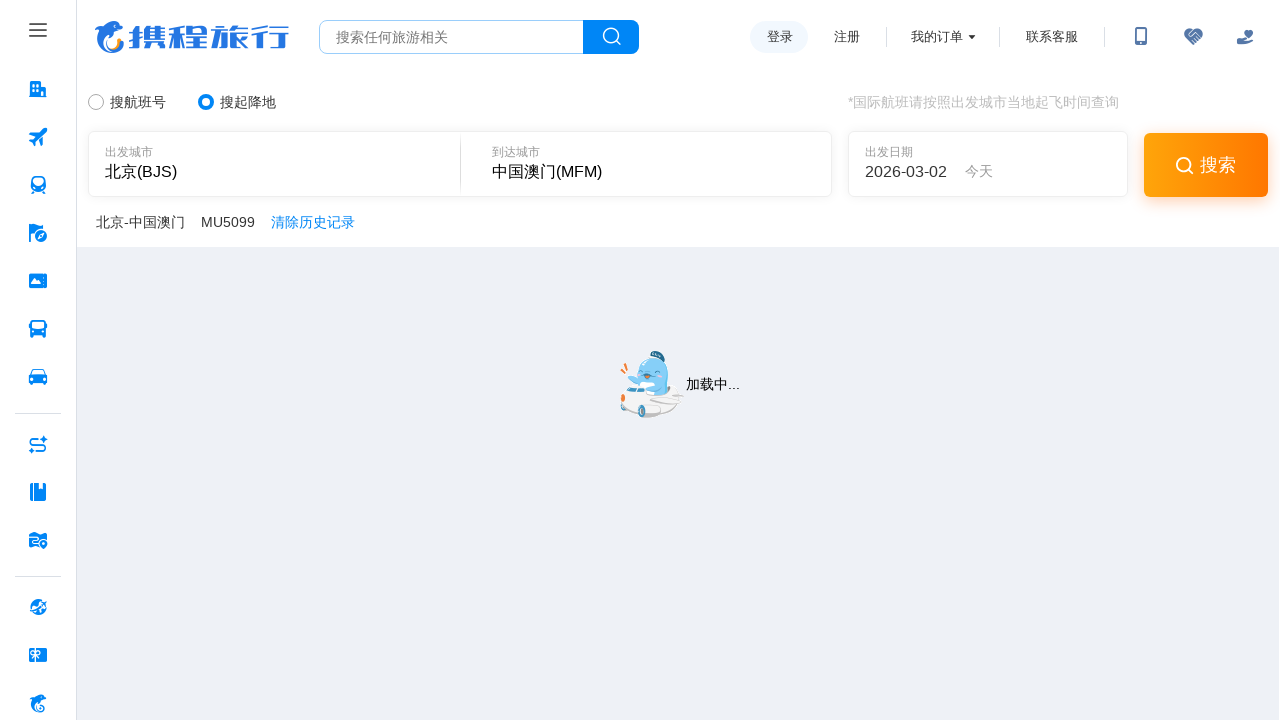

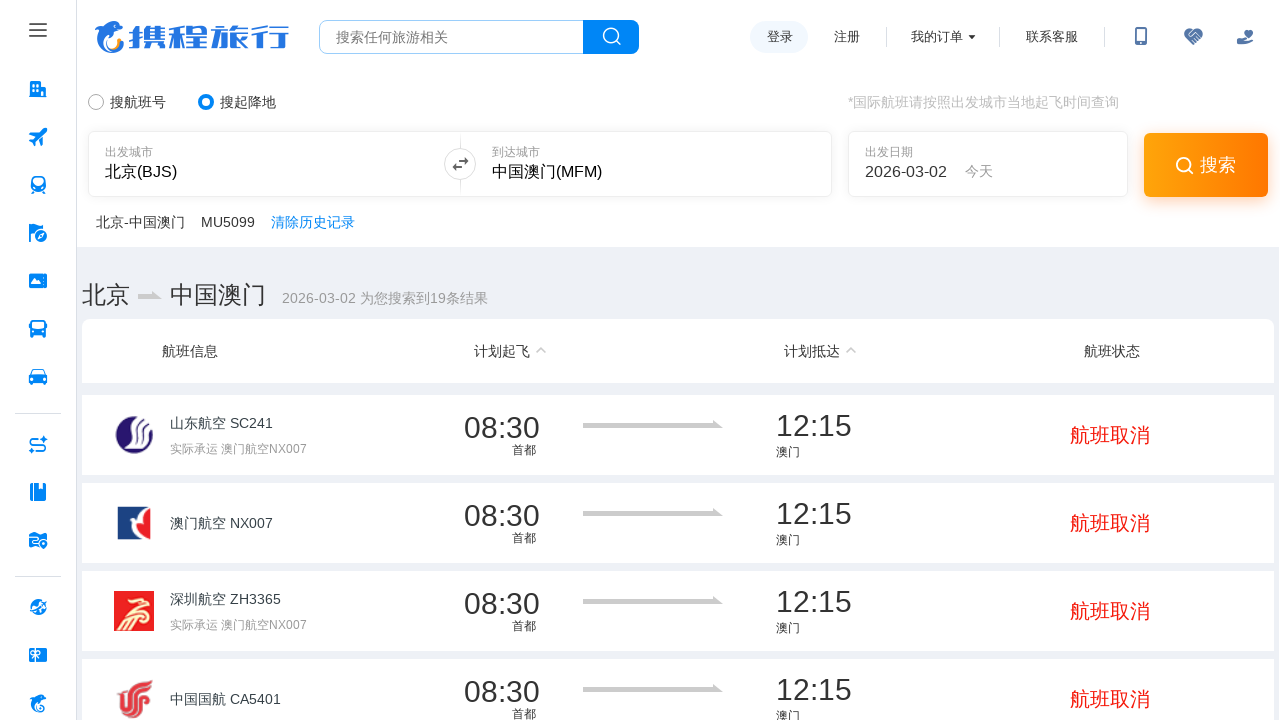